Tests auto-suggestion input field by entering text and retrieving the entered value

Starting URL: https://www.letskodeit.com/practice

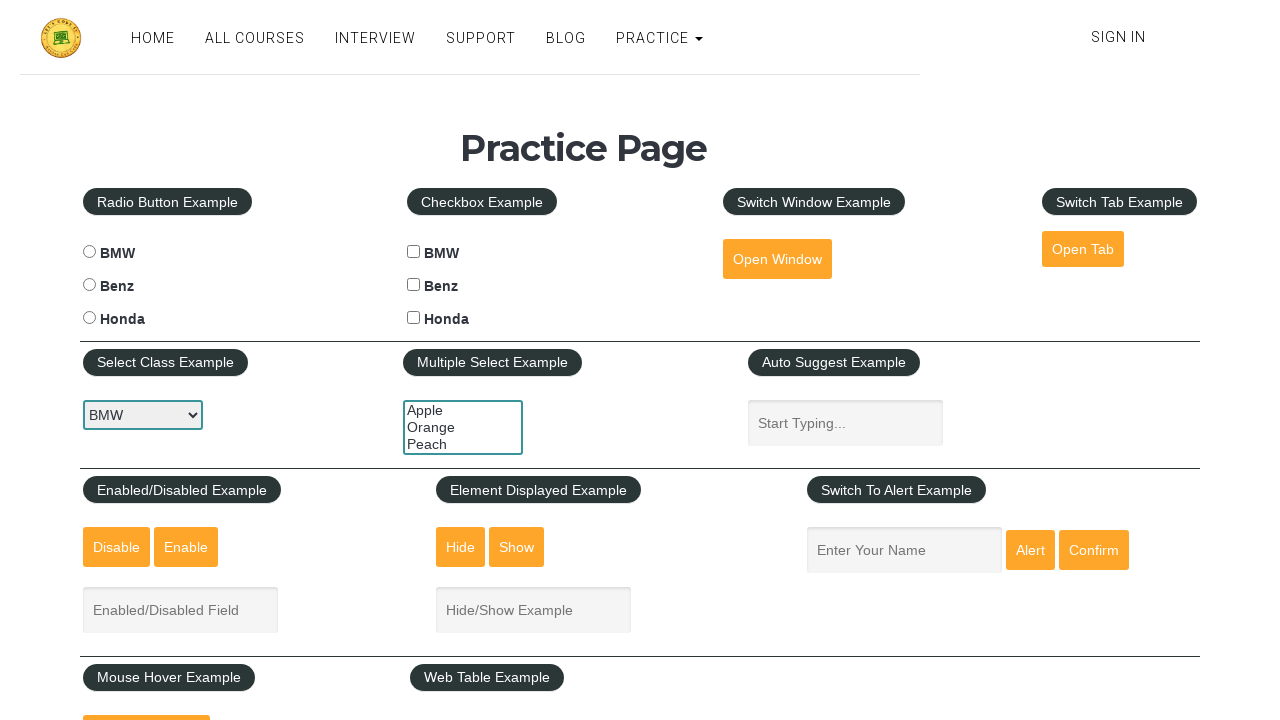

Filled auto-suggest input field with 'res' on #autosuggest
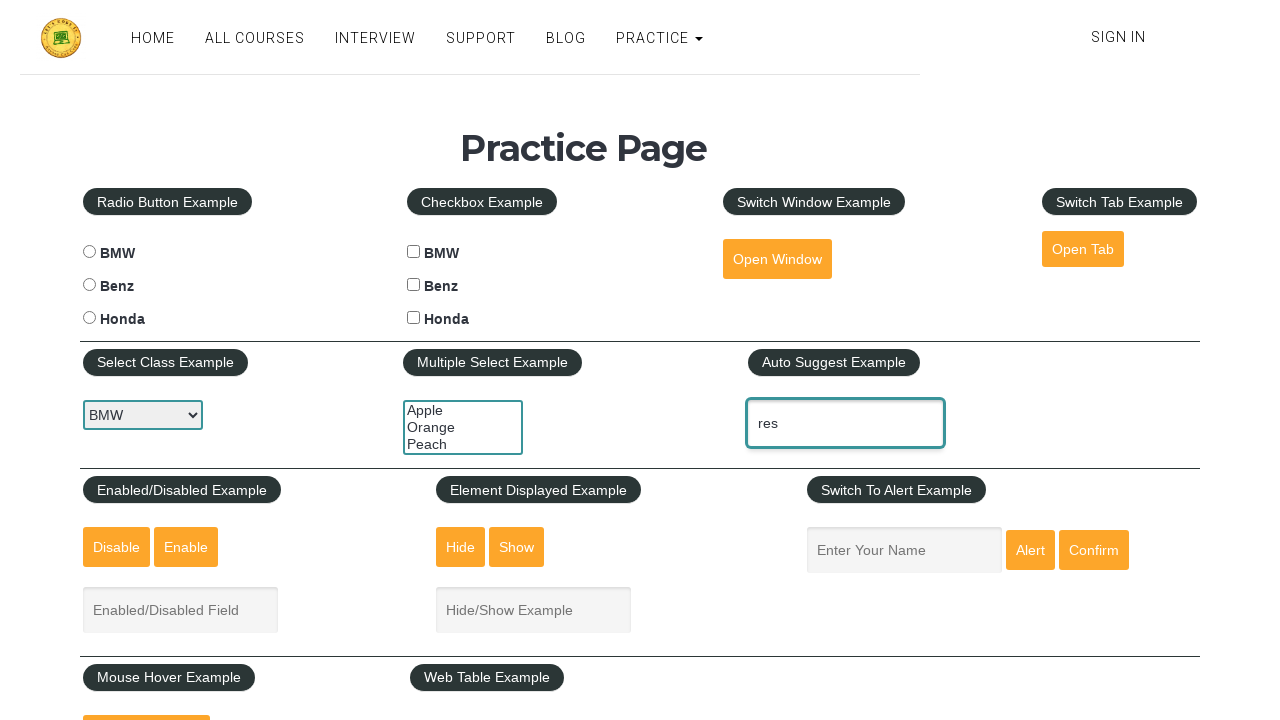

Retrieved auto-suggest field value: 'None'
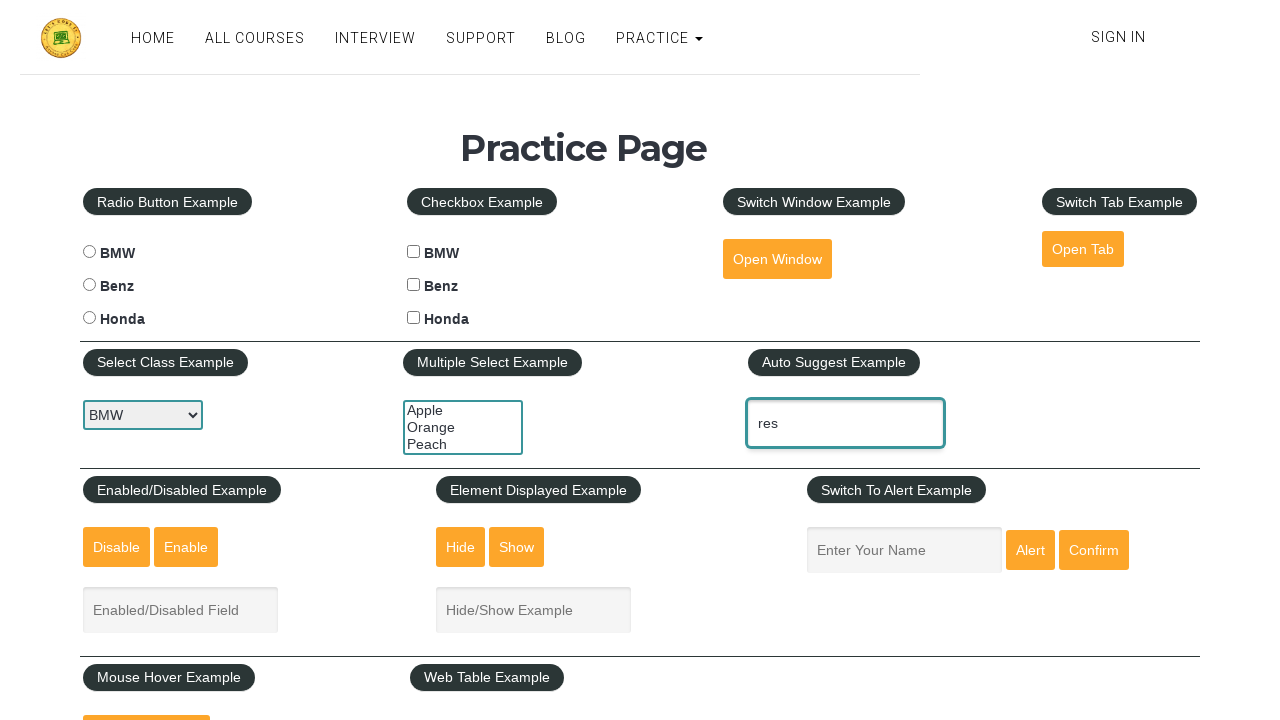

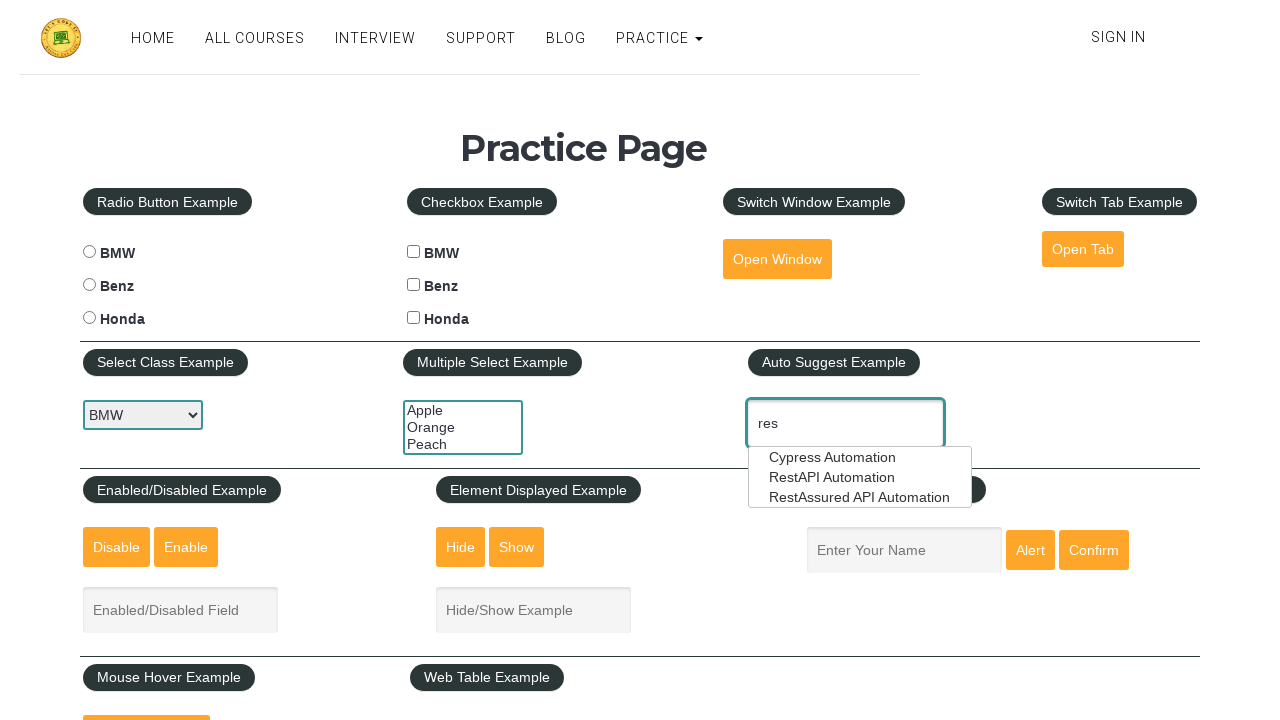